Tests dropdown selection functionality by selecting an option from a dropdown menu using its value attribute

Starting URL: https://chroma-tech-academy.mexil.it/static_page/

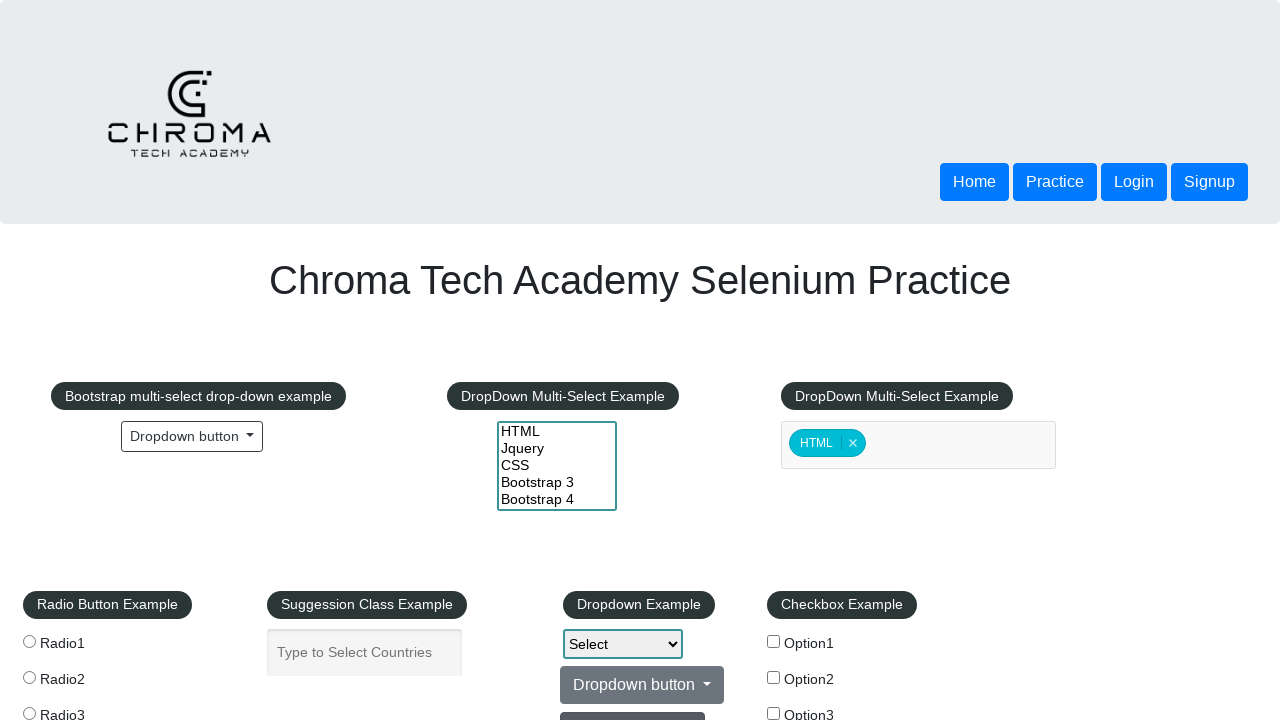

Located dropdown element with id 'dropdown-class-example'
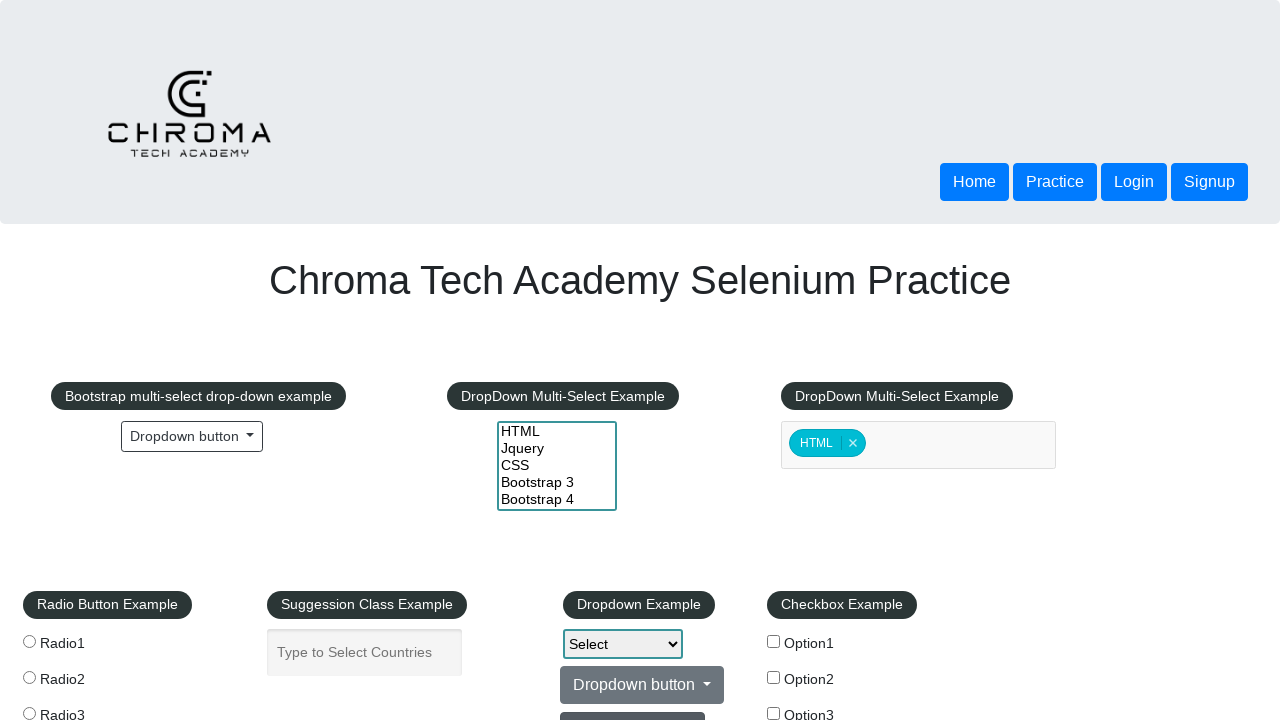

Selected 'option3' from dropdown menu on select#dropdown-class-example
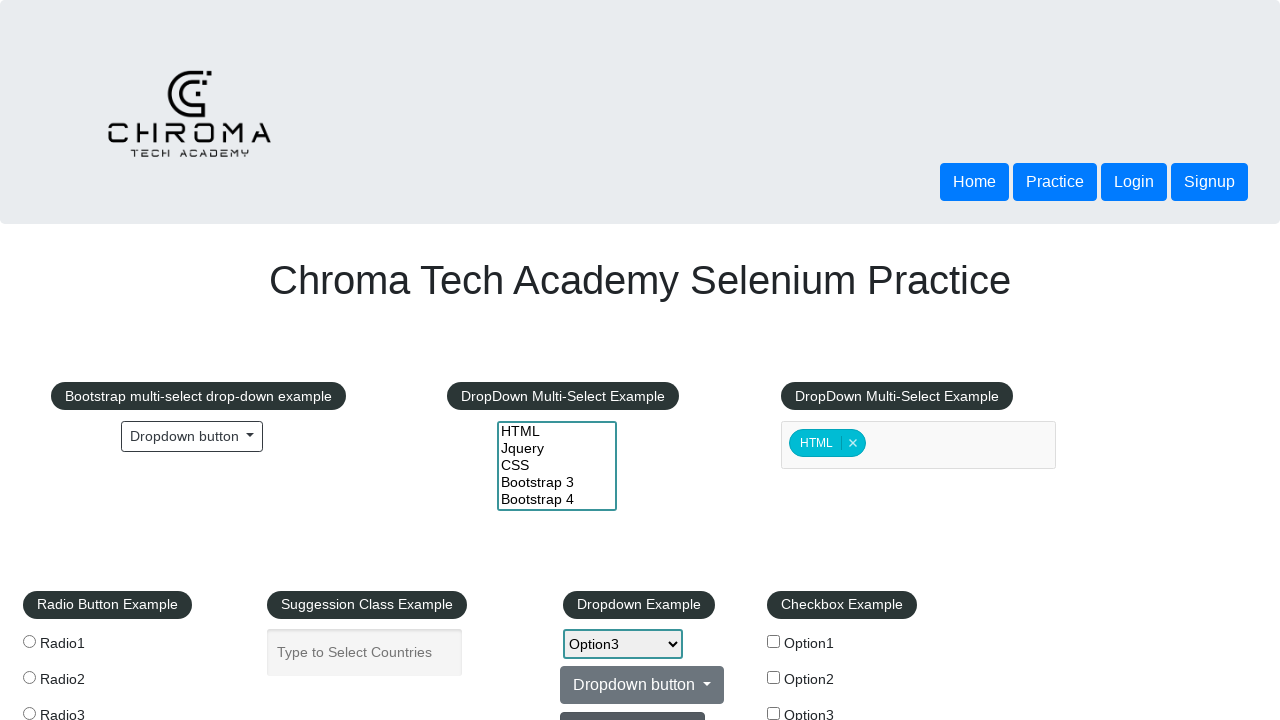

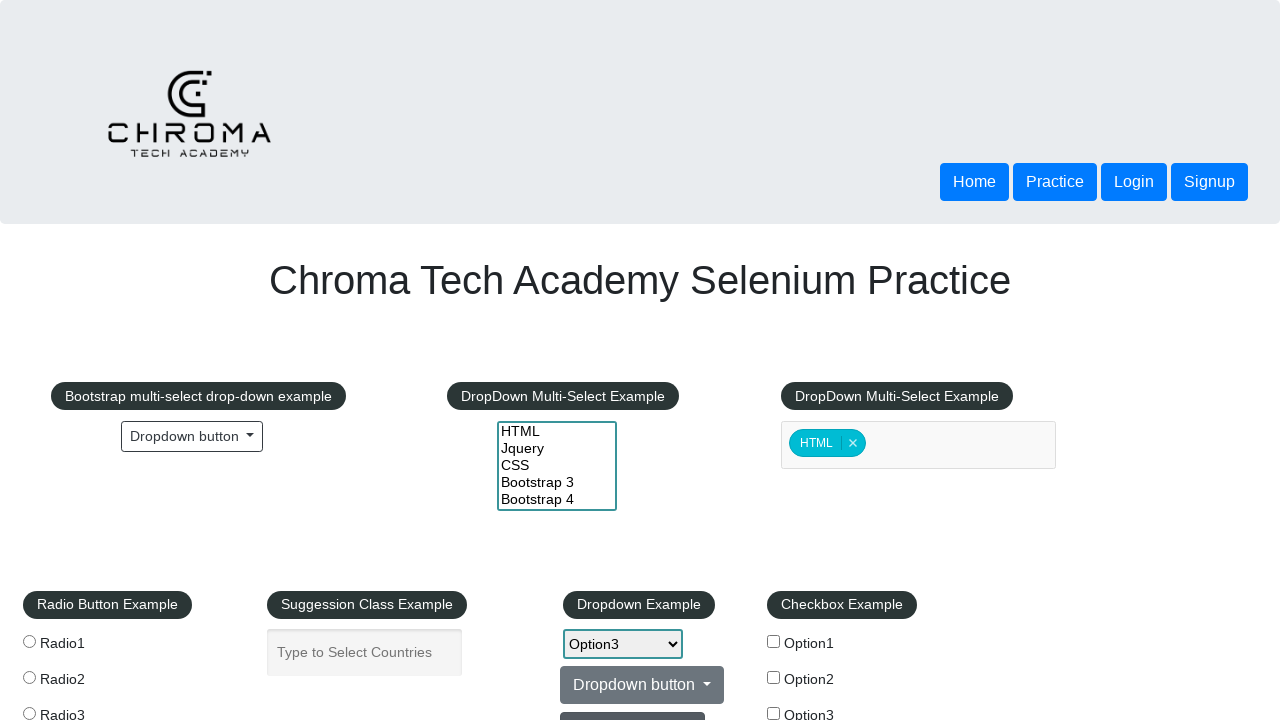